Tests FAQ accordion functionality by clicking on a question about pricing and payment, then verifying the answer text appears

Starting URL: https://qa-scooter.praktikum-services.ru/

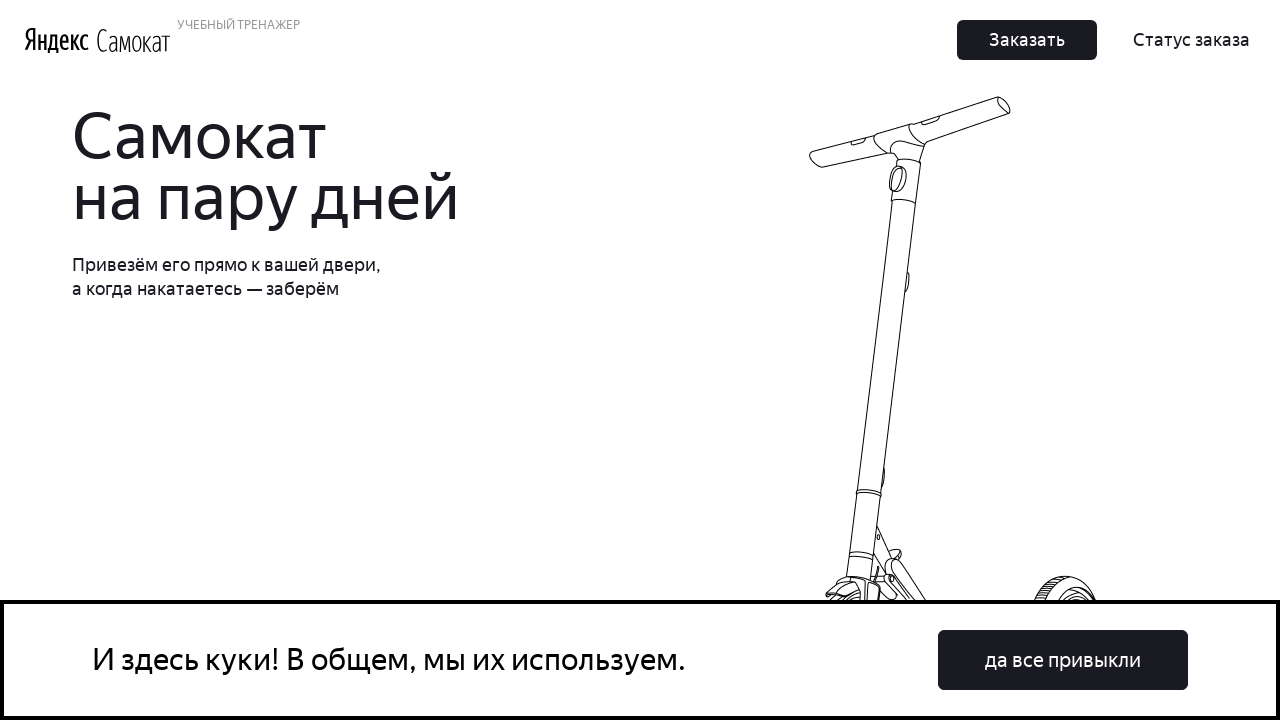

Scrolled to FAQ section 'Вопросы о важном'
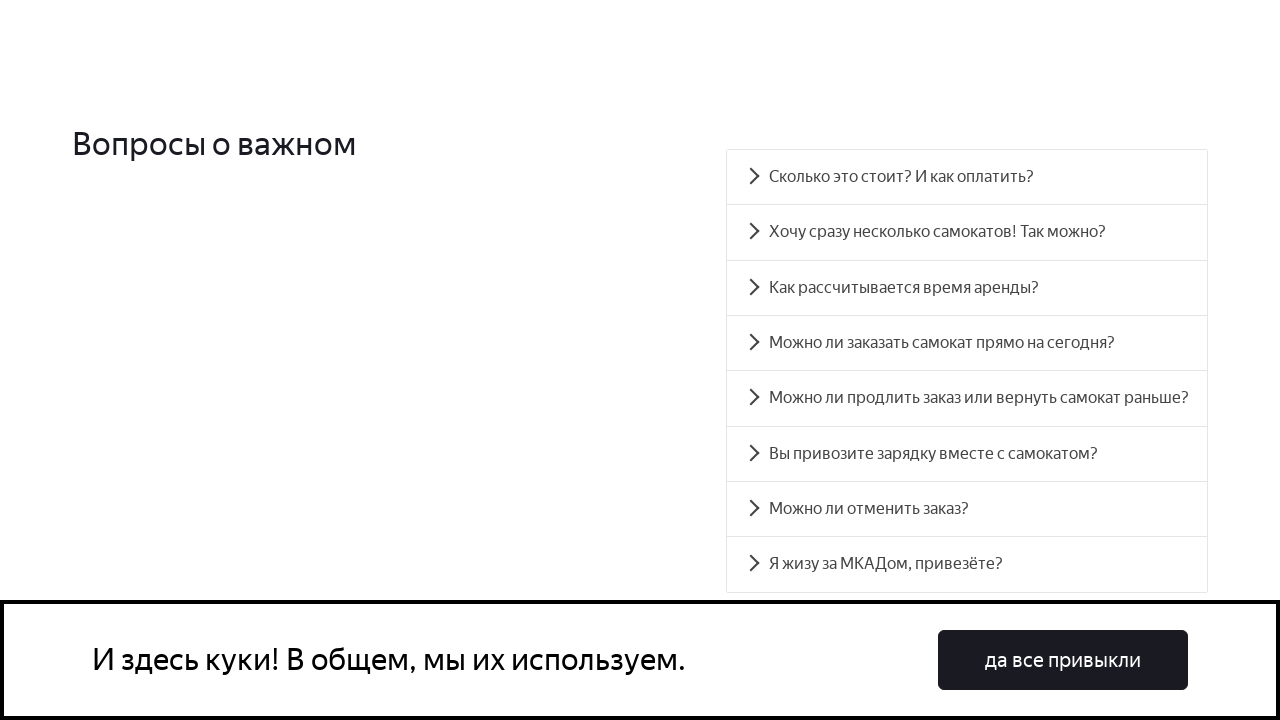

Clicked on pricing question 'Сколько это стоит? И как оплатить?' at (967, 177) on text=Сколько это стоит? И как оплатить?
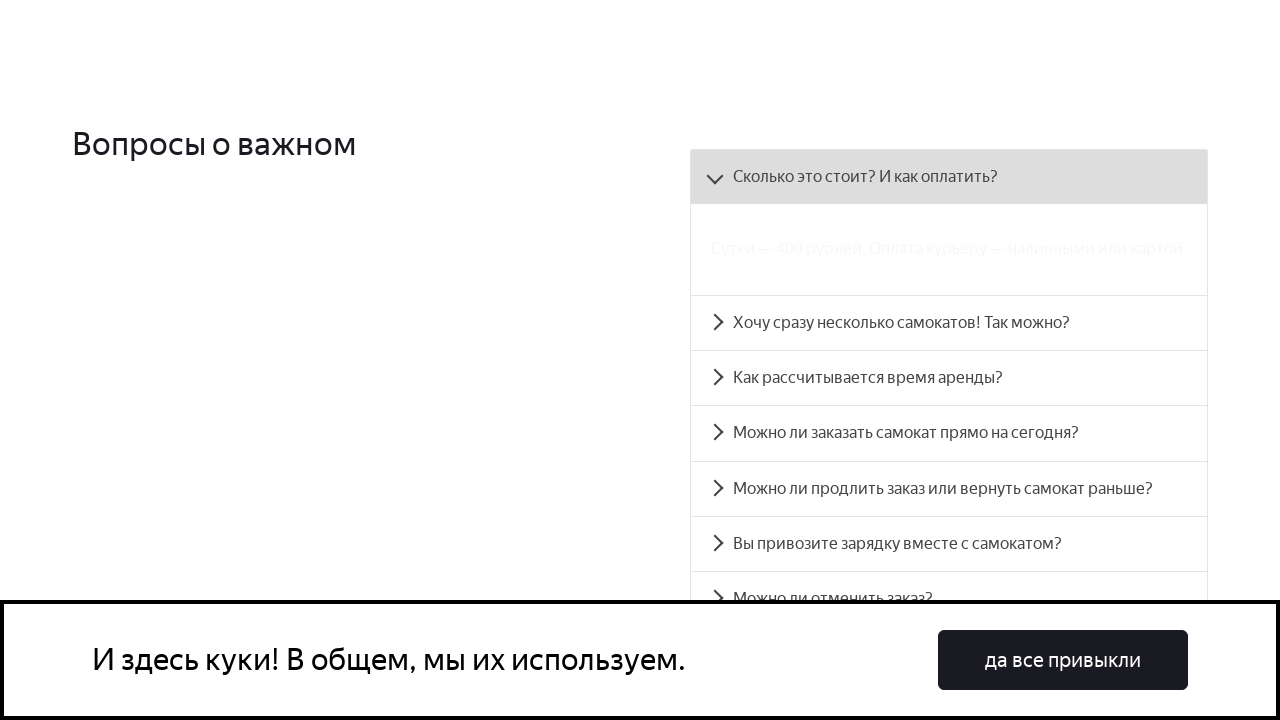

Answer text appeared: 'Сутки — 400 рублей. Оплата курьеру — наличными или картой.'
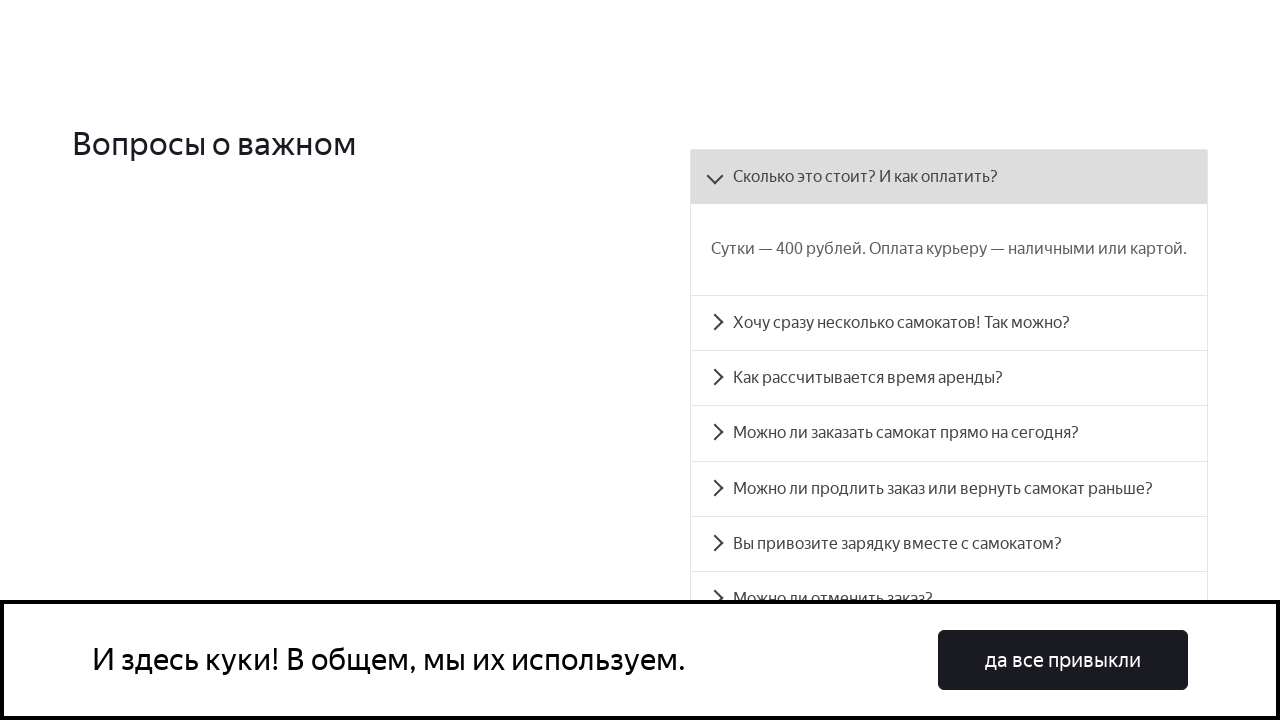

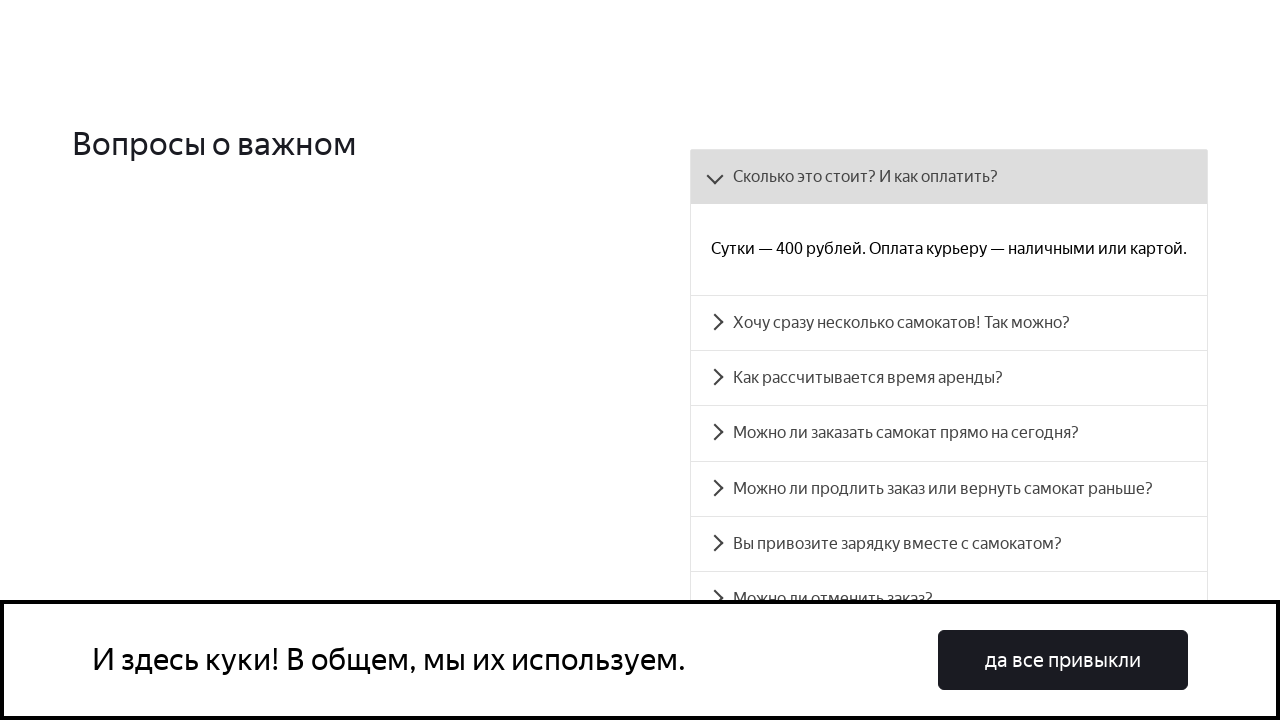